Tests weather.gov search functionality by entering a zip code and submitting the search form

Starting URL: https://www.weather.gov/

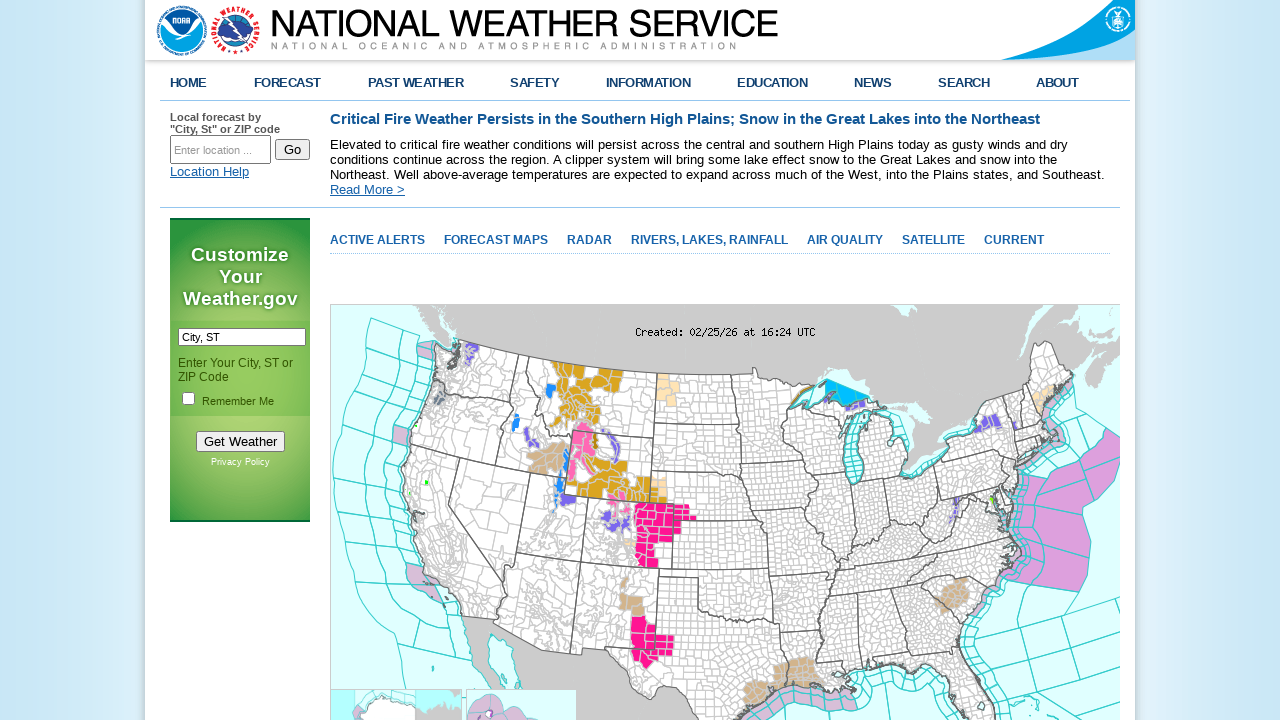

Clicked on the search input field at (220, 150) on #inputstring
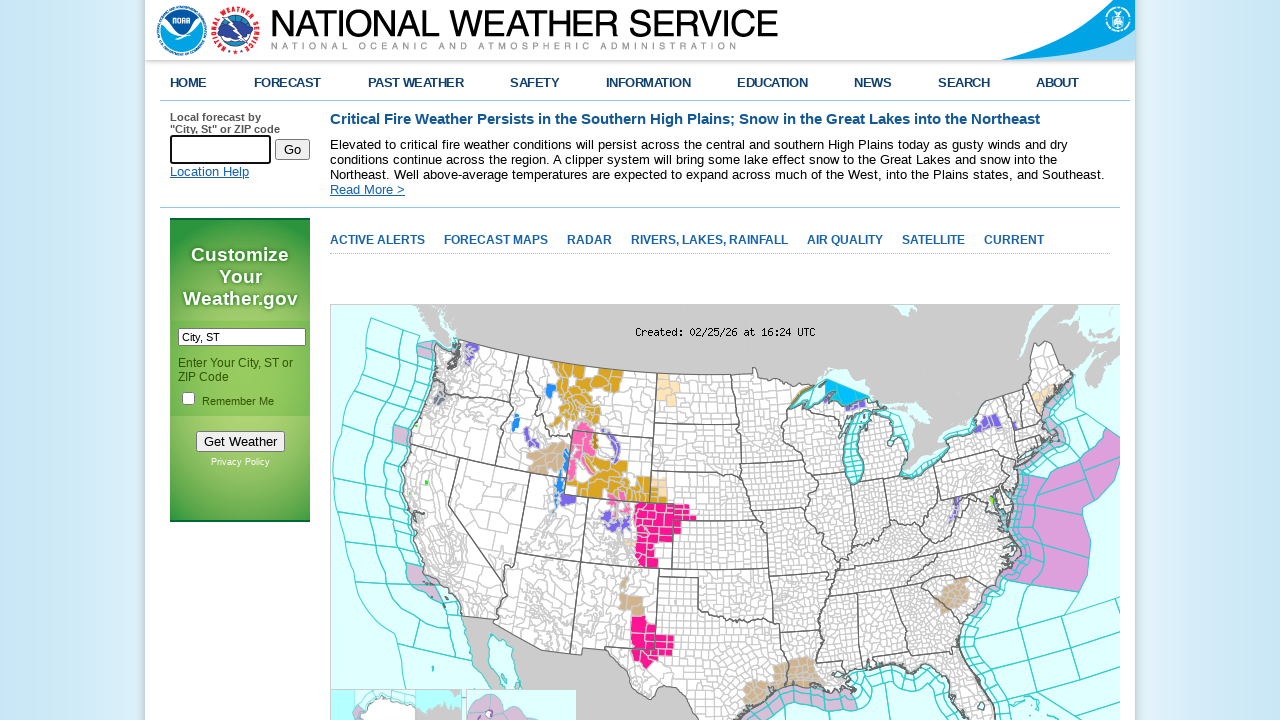

Filled search field with zip code '97201' on #inputstring
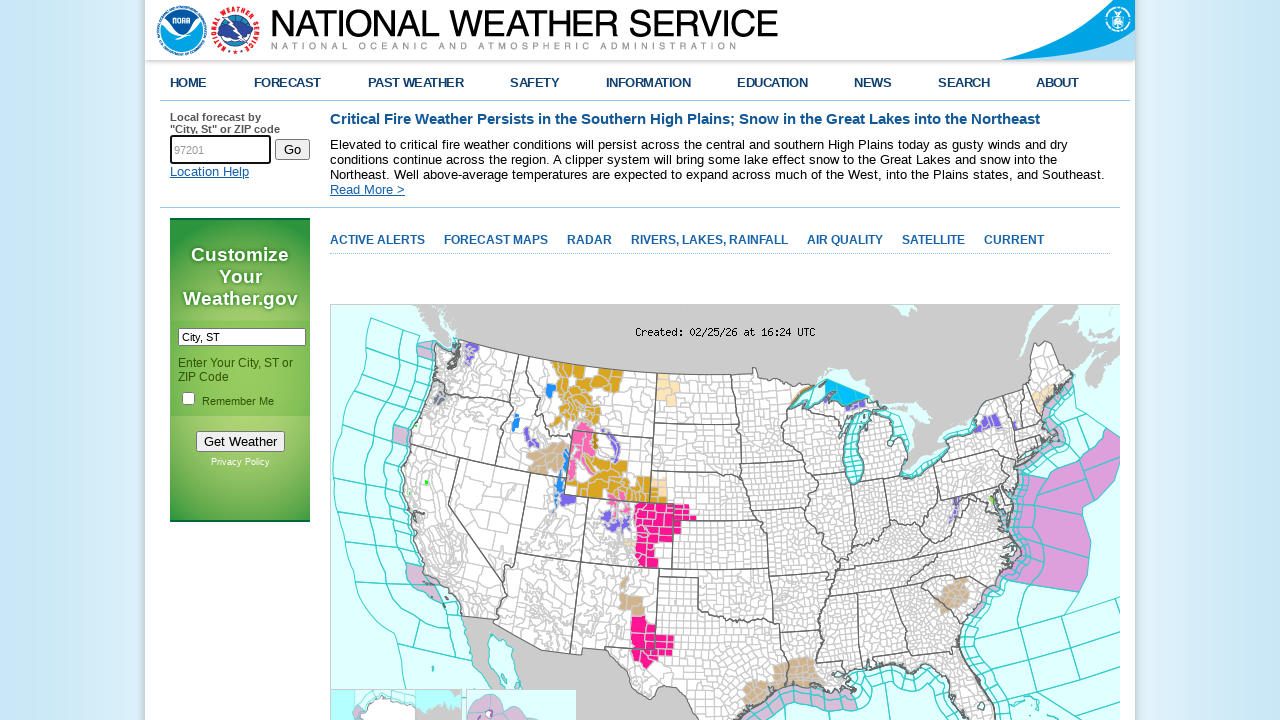

Pressed Tab to trigger autocomplete on #inputstring
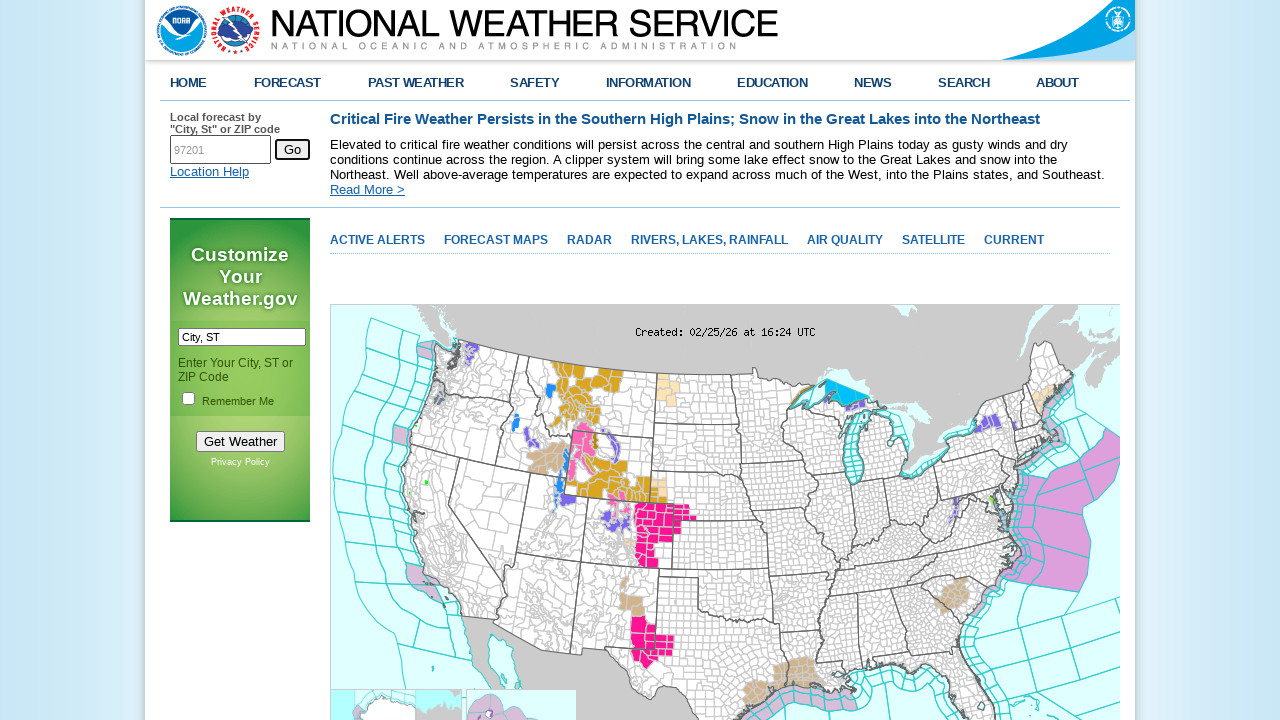

Waited for autocomplete to process
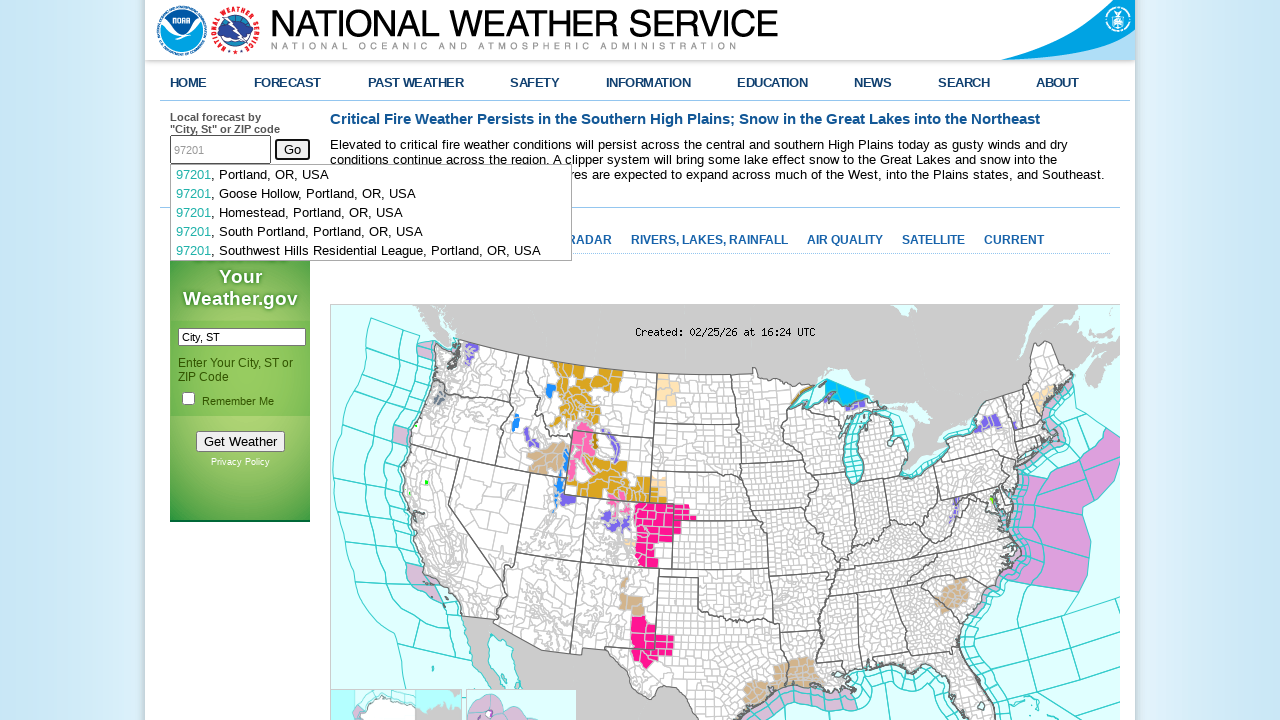

Pressed Enter to submit the search form on #inputstring
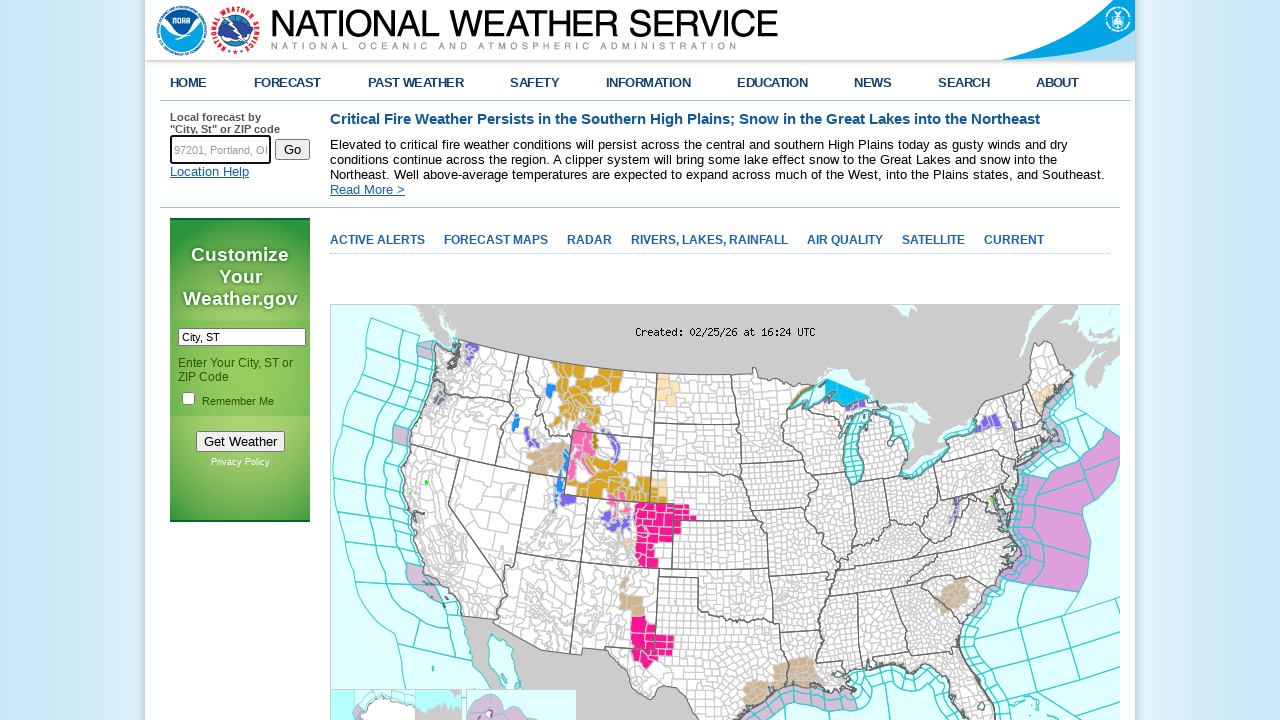

Weather results page loaded successfully
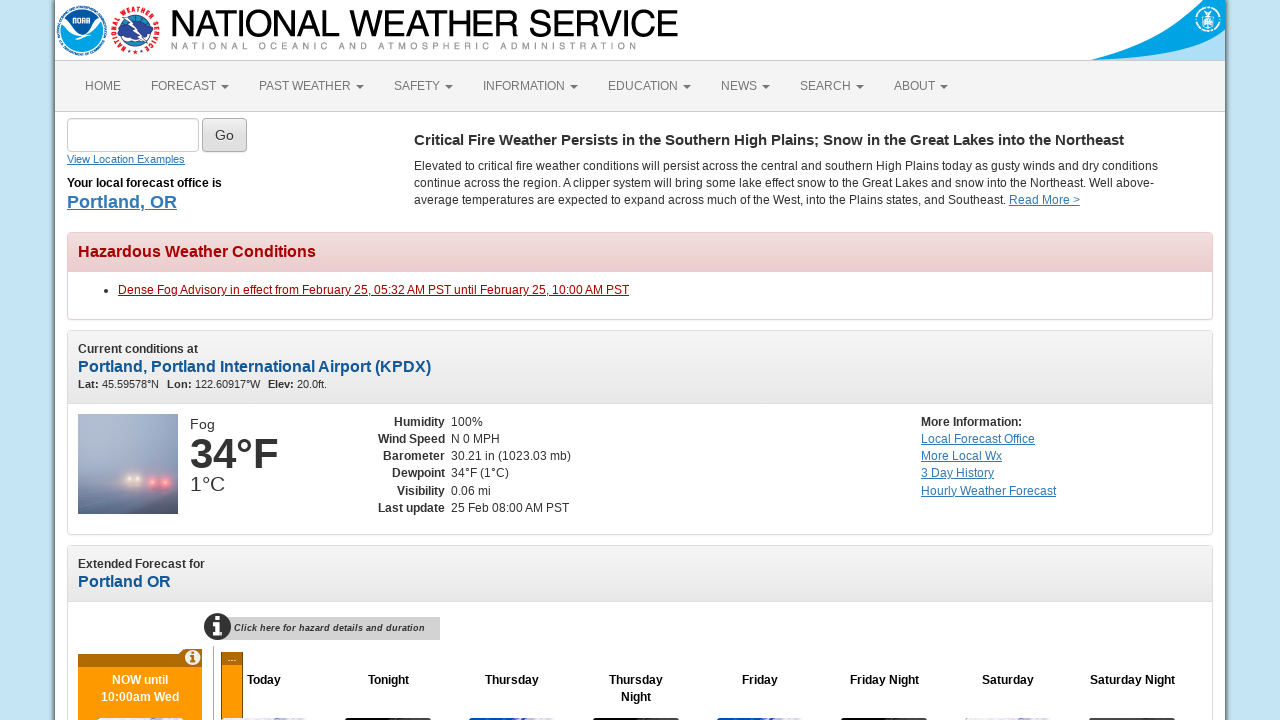

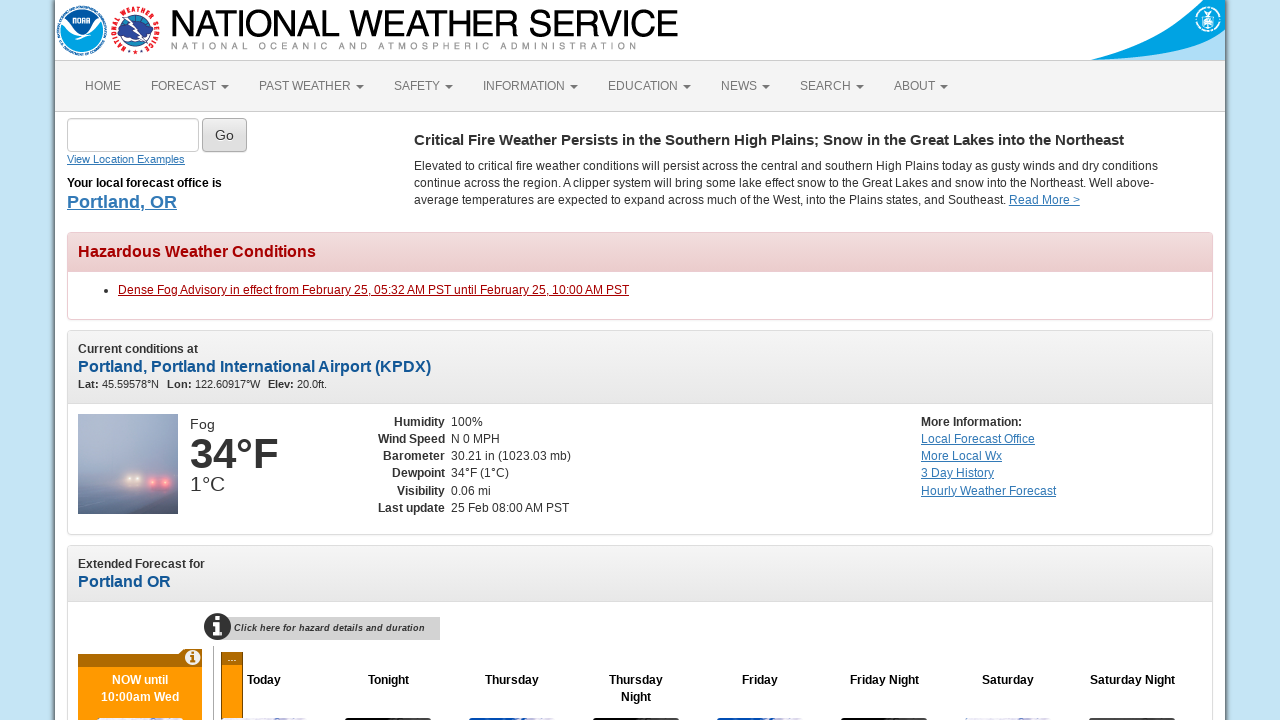